Tests a registration form by filling in first name, last name, and email fields, then submitting the form and verifying successful registration message

Starting URL: http://suninjuly.github.io/registration1.html

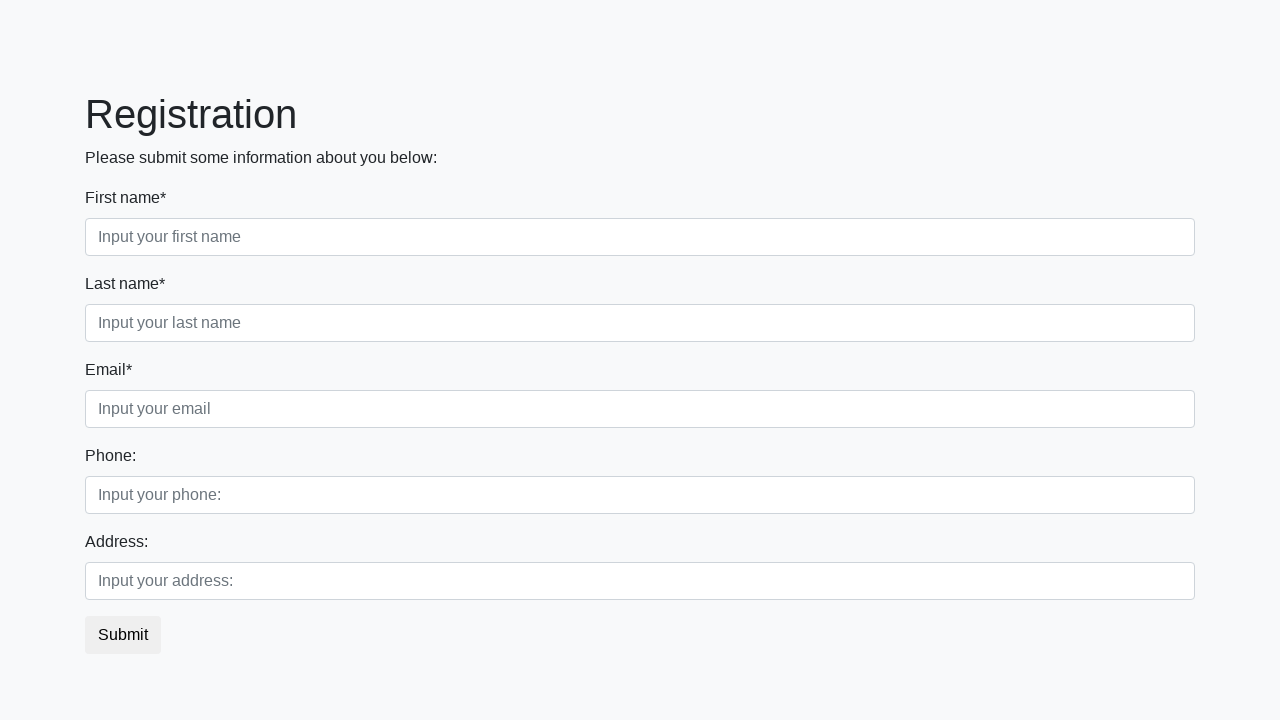

Filled first name field with 'Jasur' on .first_block .first
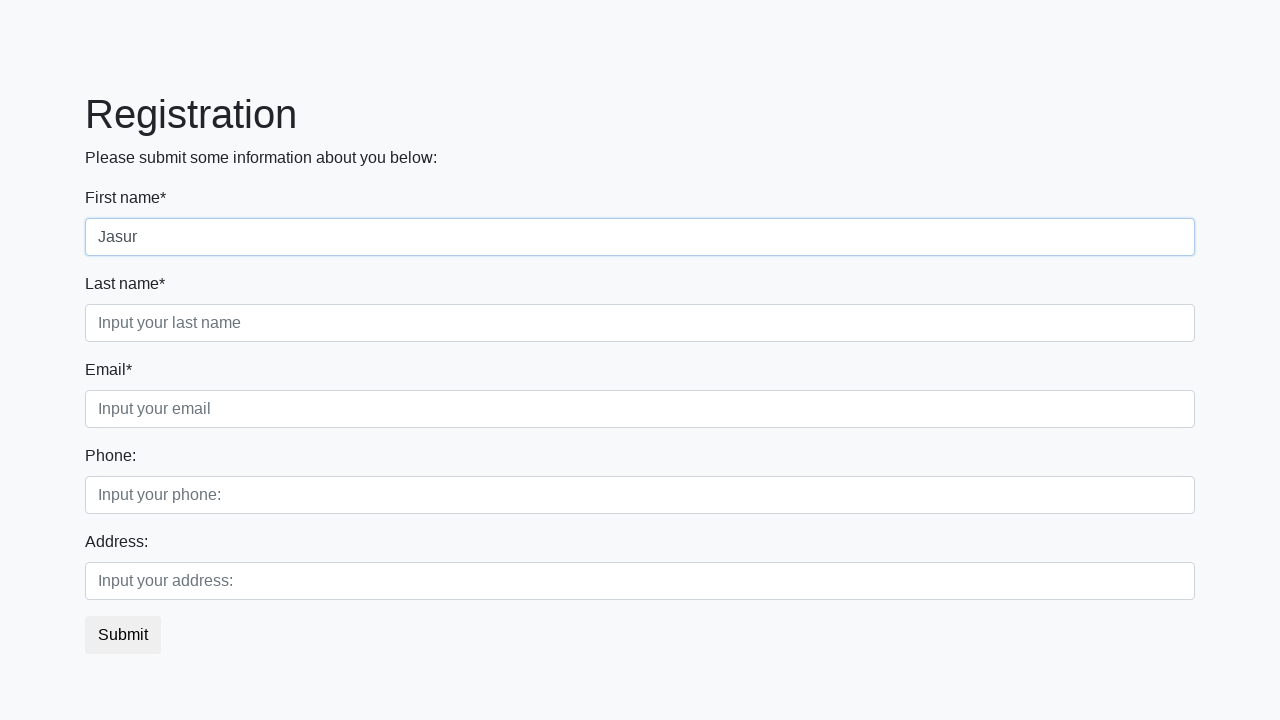

Filled last name field with 'Khabibullaev' on .first_block .second
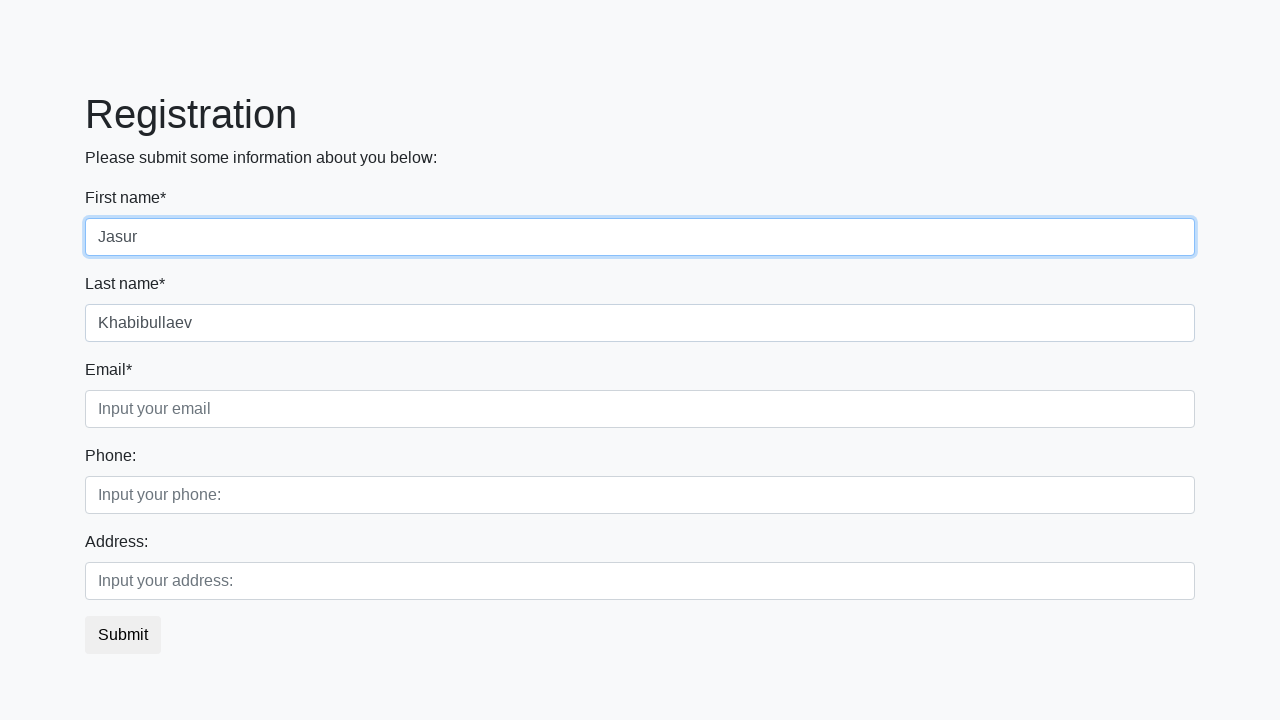

Filled email field with 'test@gmail.com' on .third_class .third
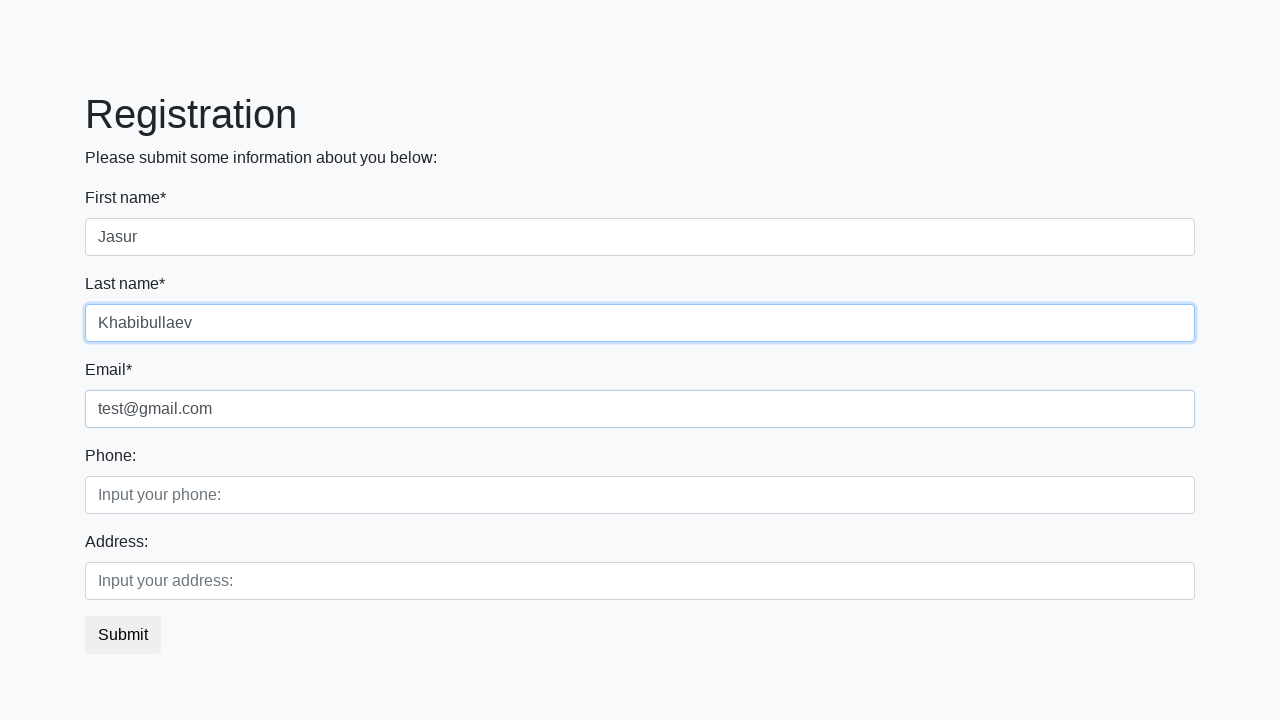

Clicked submit button to register at (123, 635) on button.btn
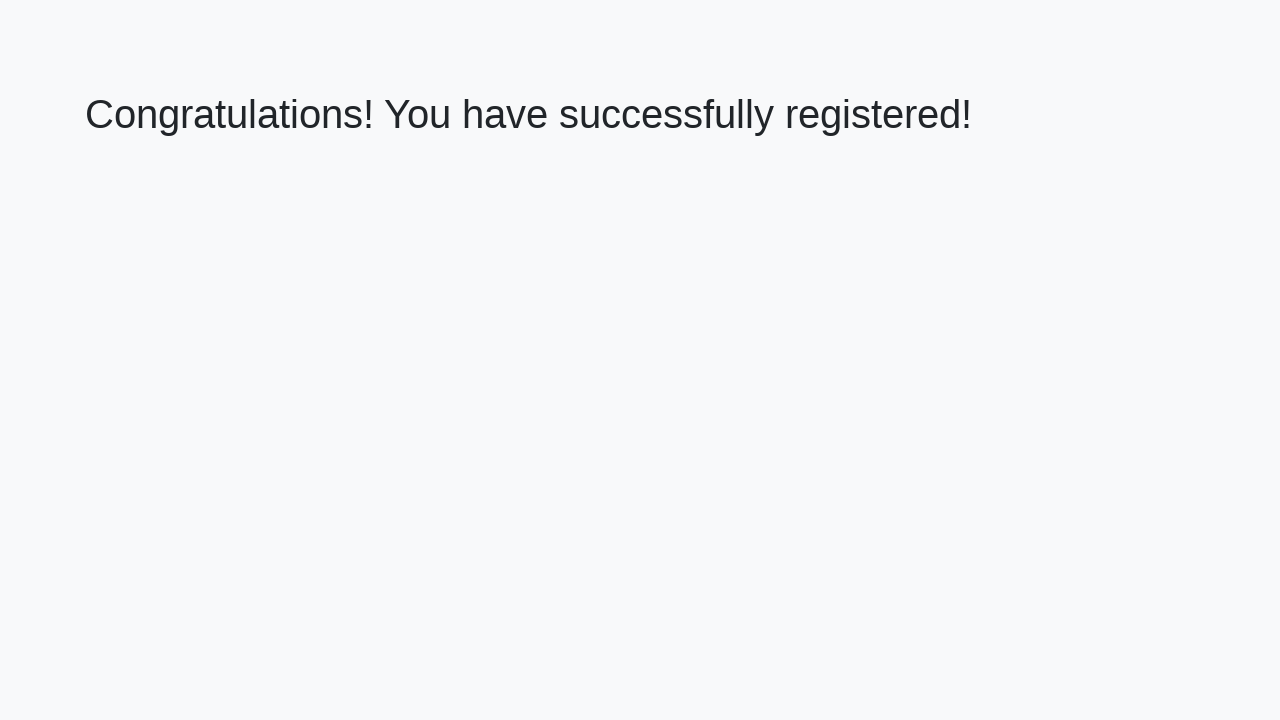

Verified success message 'Congratulations! You have successfully registered!' appeared
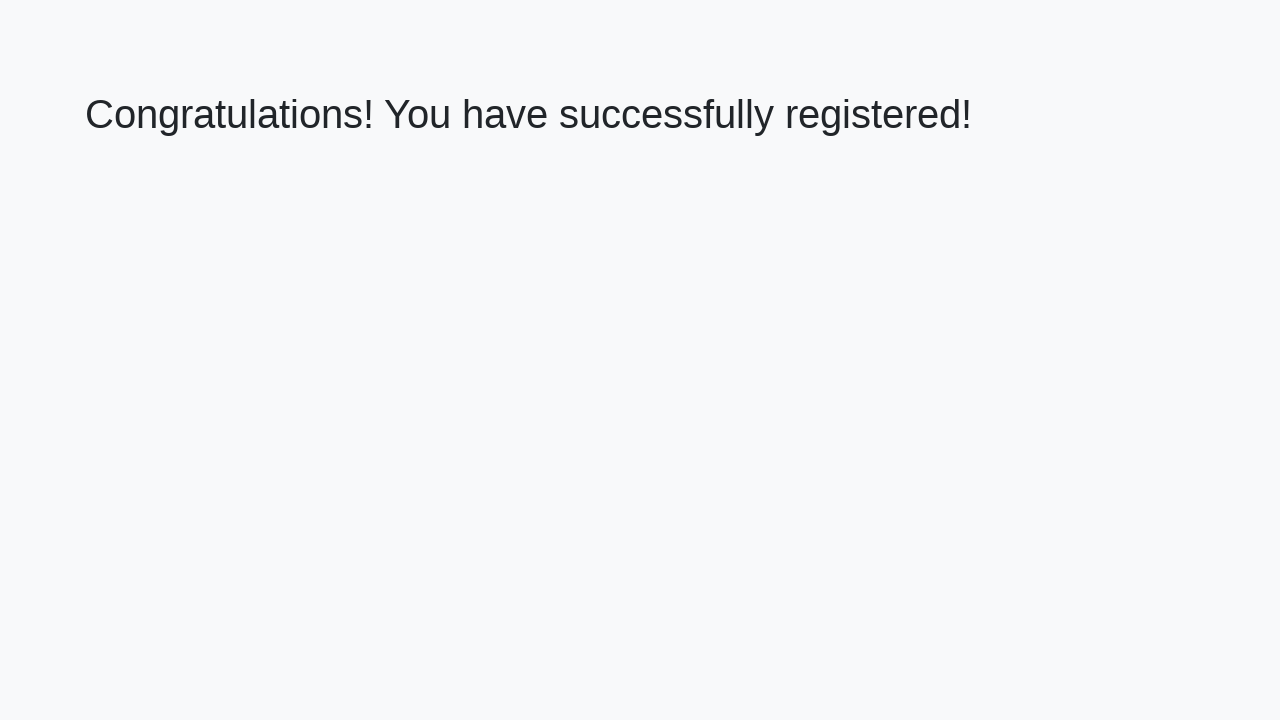

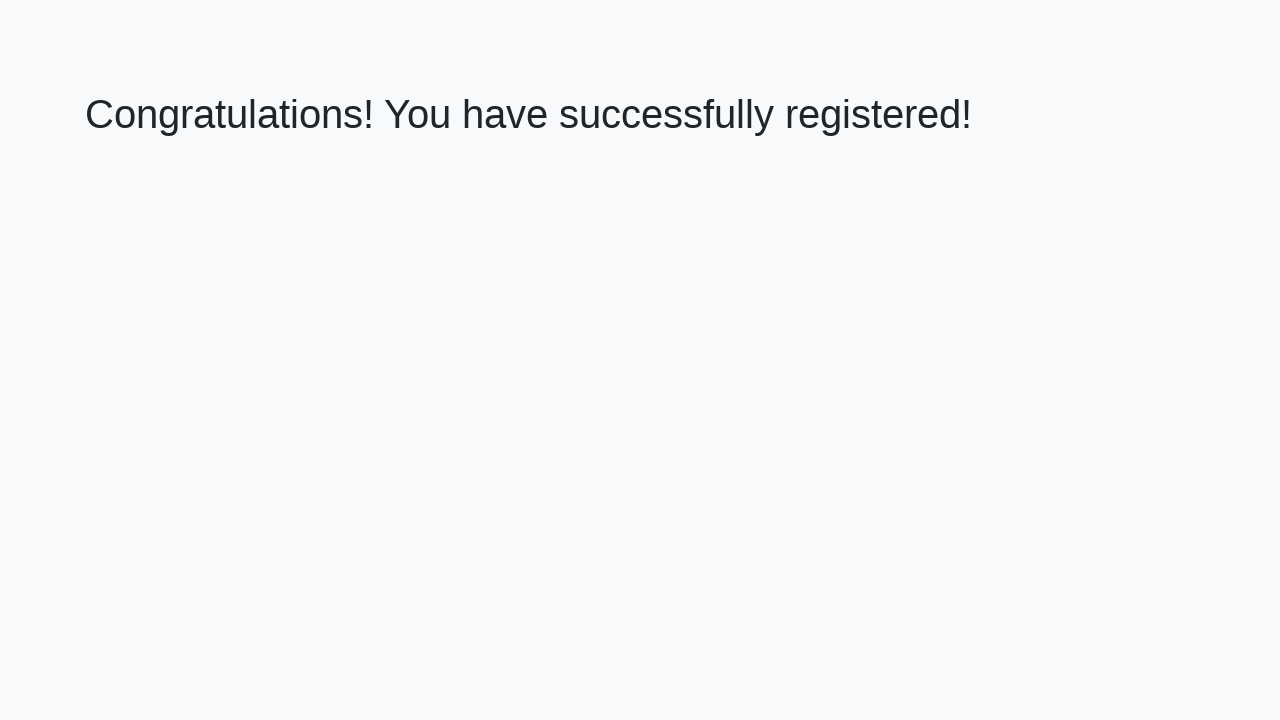